Tests checkbox selection, dropdown selection, text input, and alert handling by selecting an option and verifying it appears in an alert message

Starting URL: https://rahulshettyacademy.com/AutomationPractice/

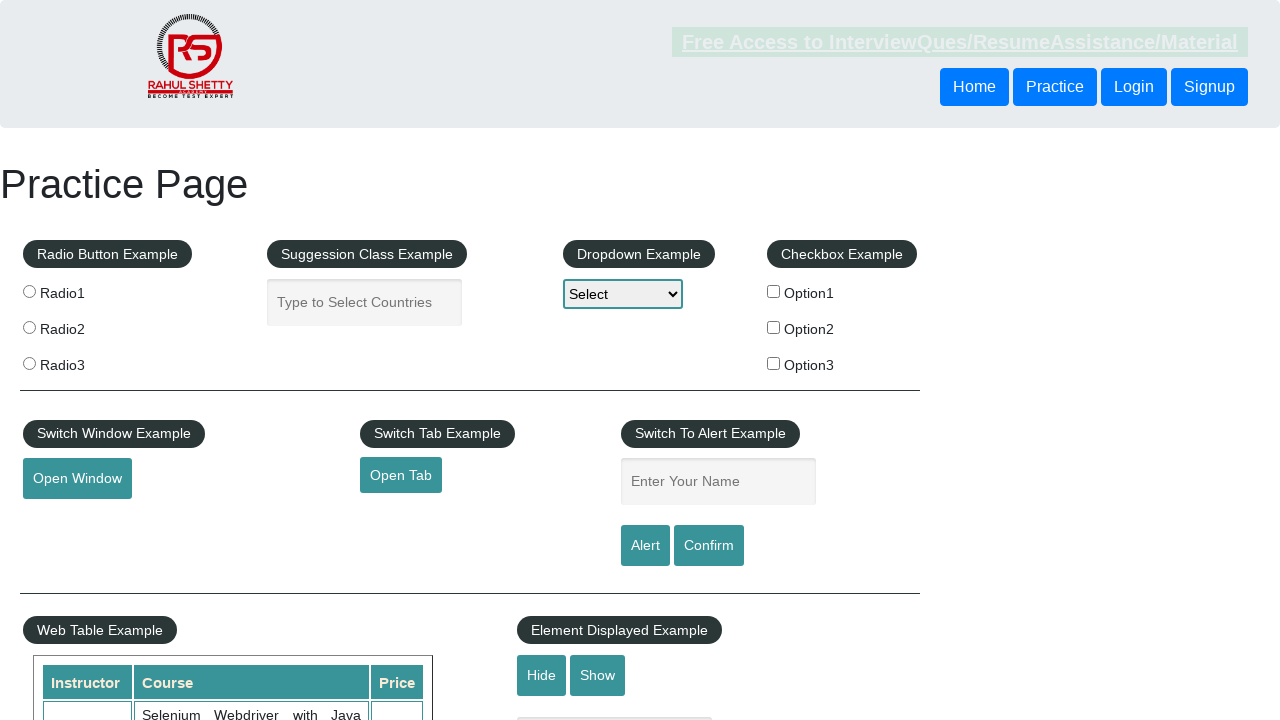

Selected the third checkbox at (774, 363) on (//input[@type='checkbox'])[3]
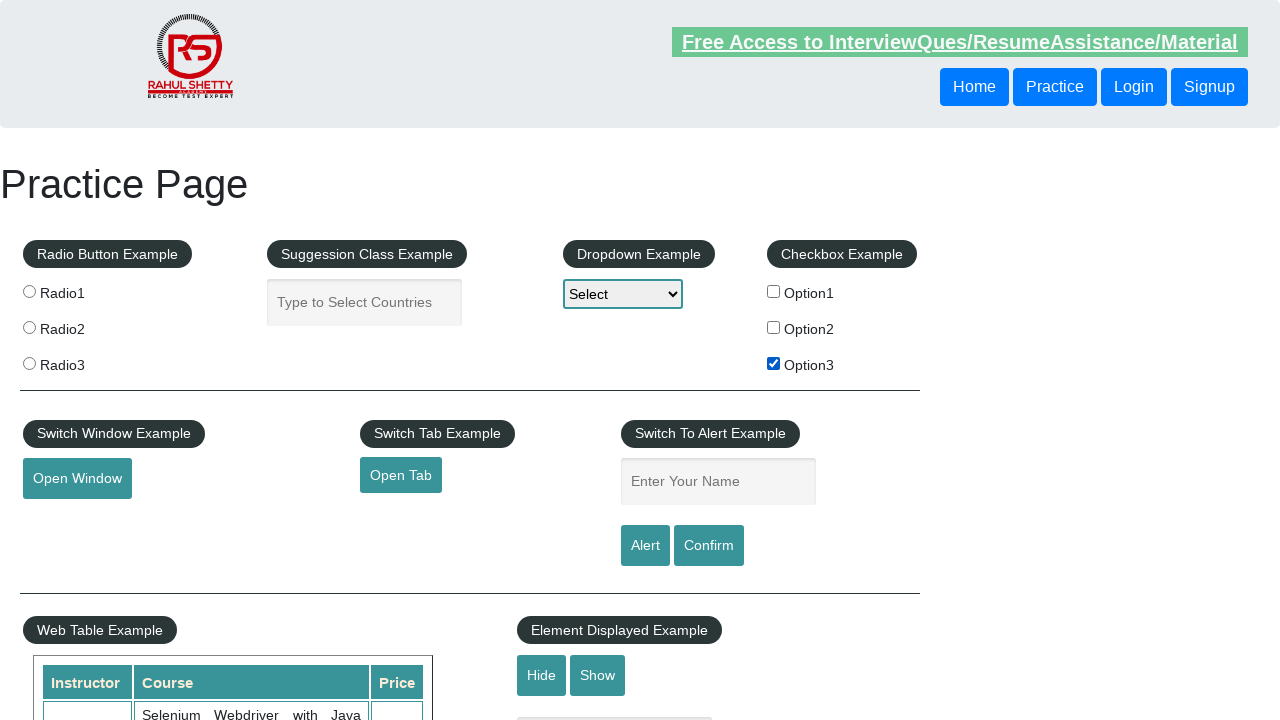

Retrieved value attribute from third checkbox: 'option3'
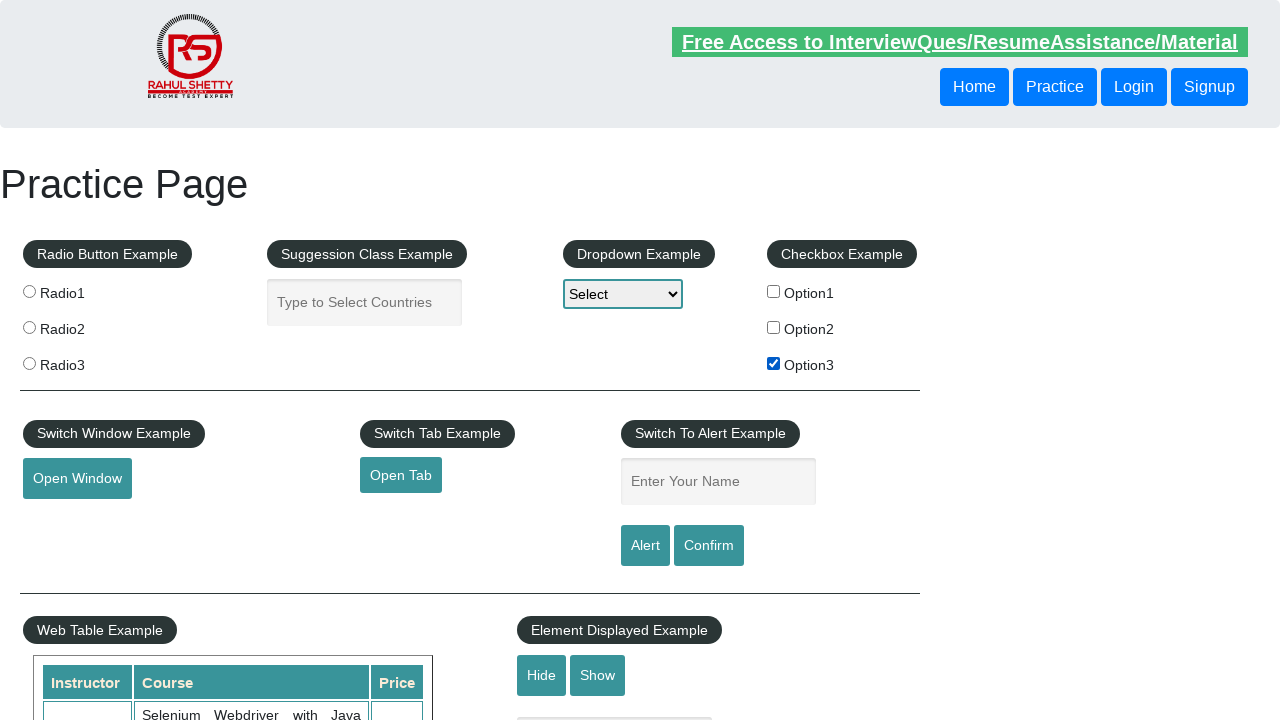

Selected 'option3' from dropdown menu on select[name='dropdown-class-example']
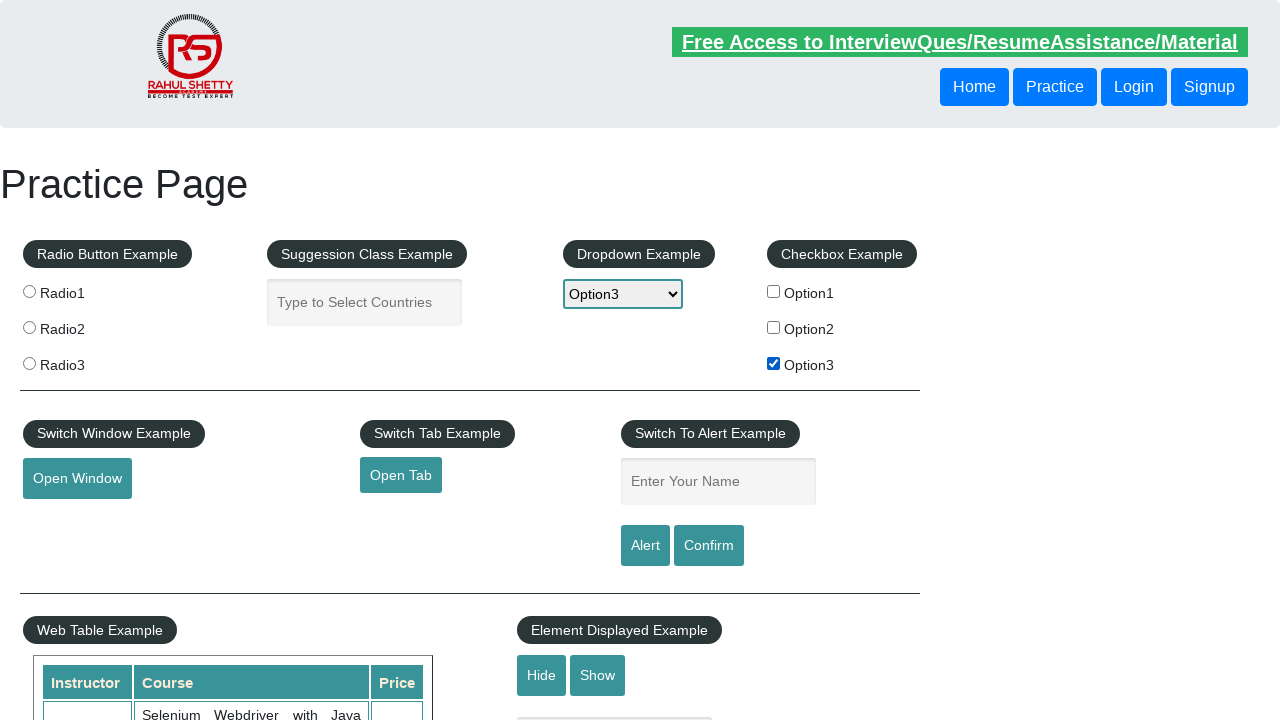

Filled alert input field with 'option3' on input[name='enter-name']
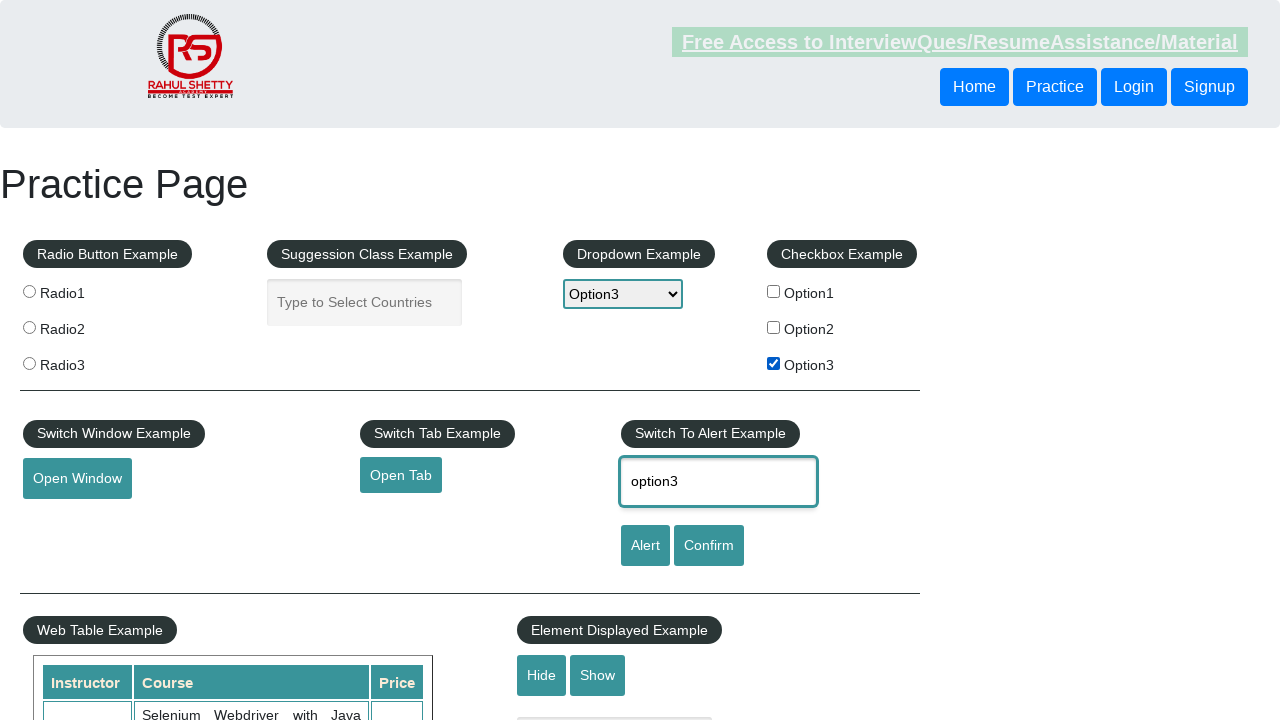

Clicked alert button to trigger alert dialog at (645, 546) on #alertbtn
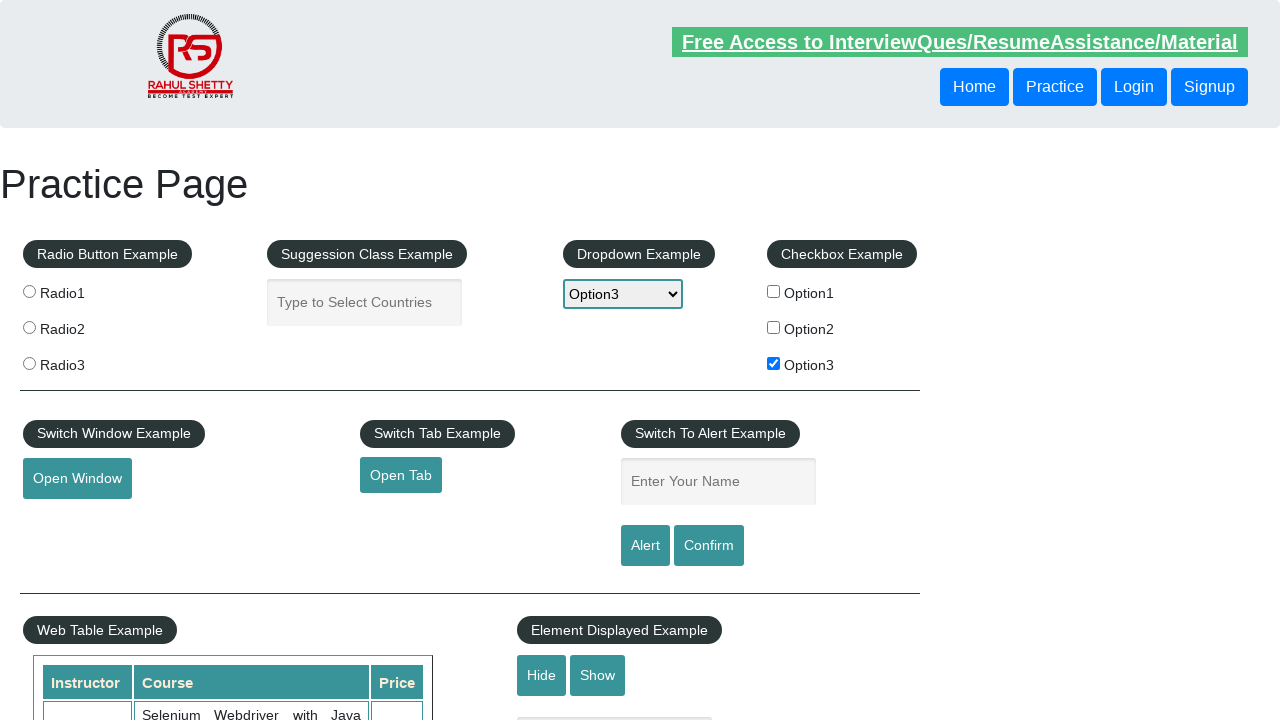

Accepted alert dialog containing 'option3'
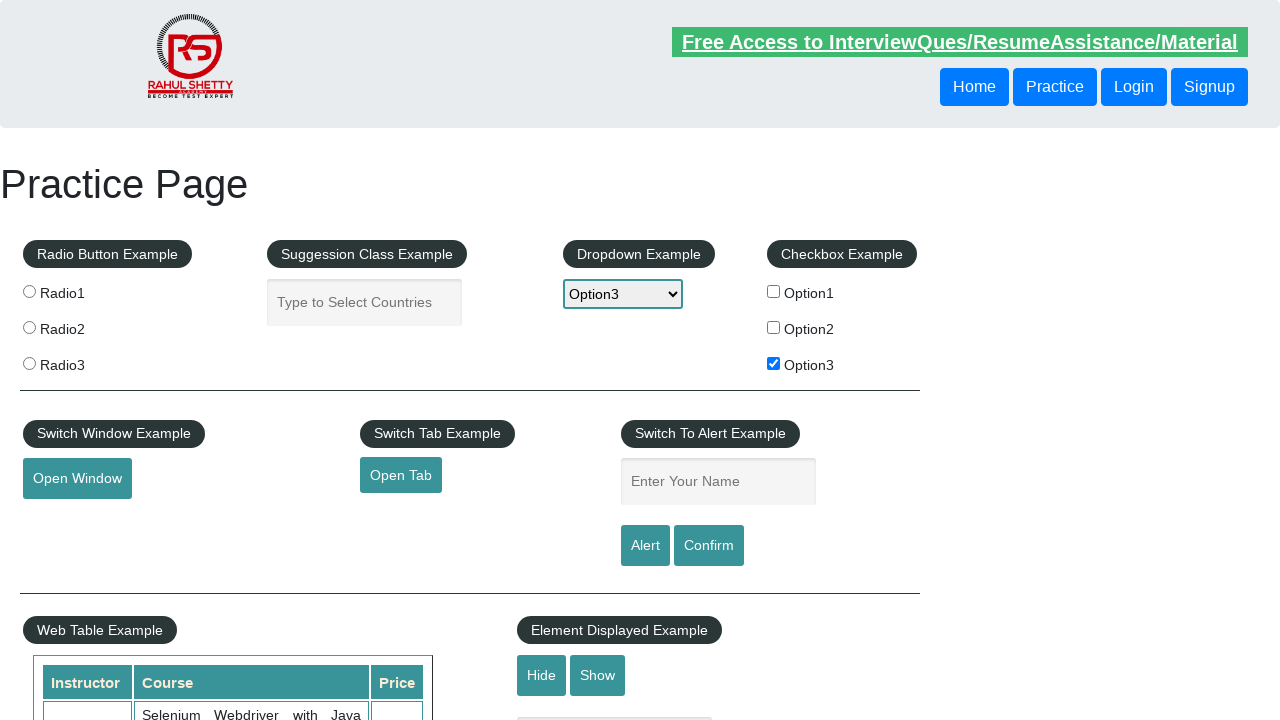

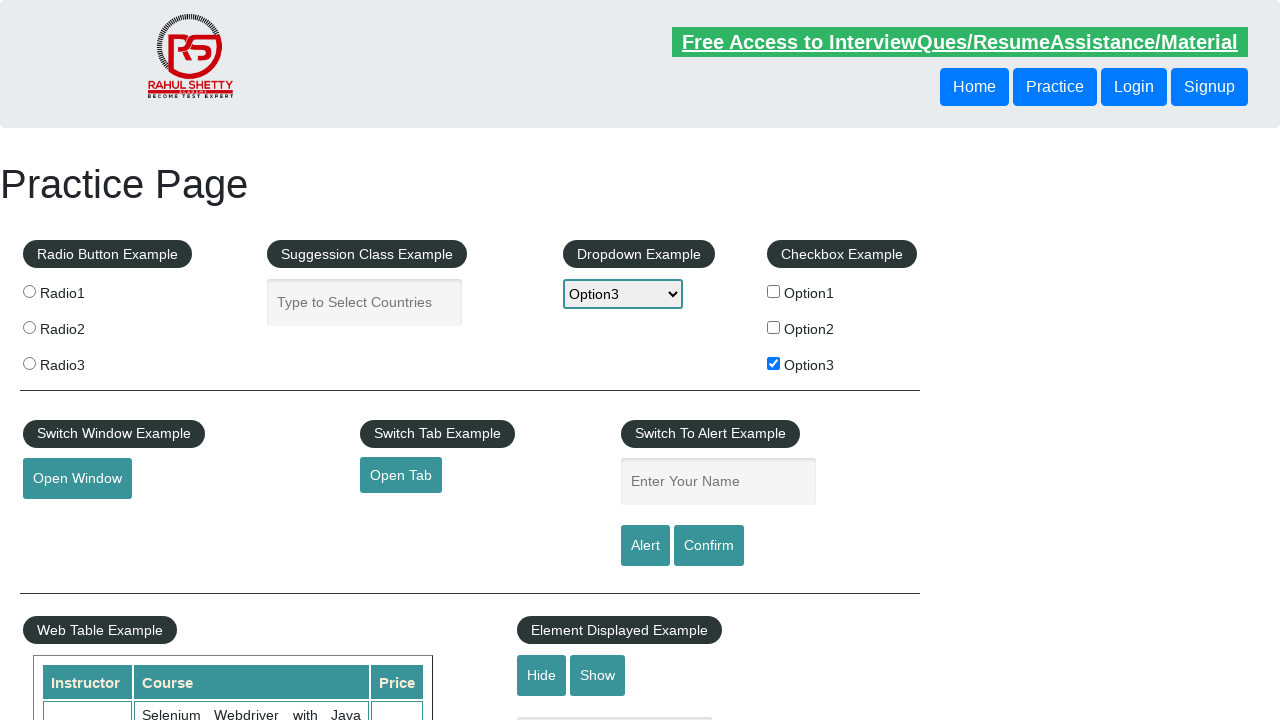